Verifies that there are 5 elements with class "test" on the page and checks that the second button's value is "This is also a button"

Starting URL: https://kristinek.github.io/site/examples/locators

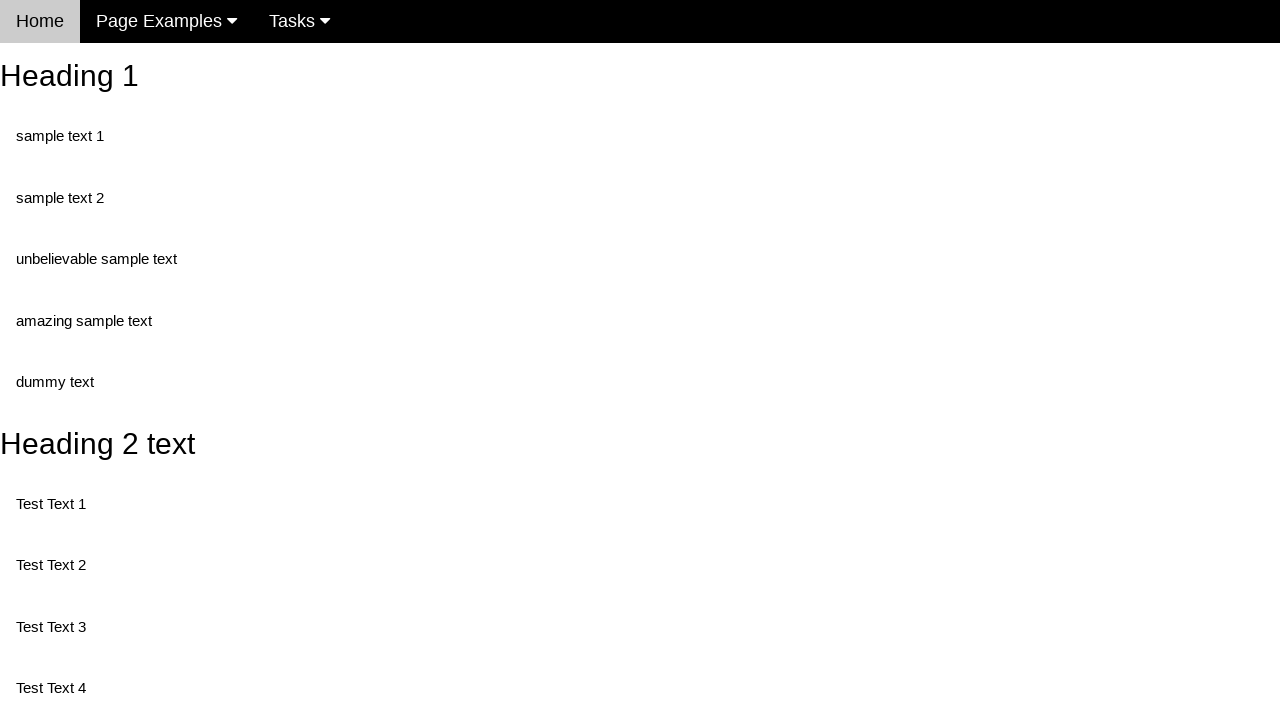

Navigated to locators example page
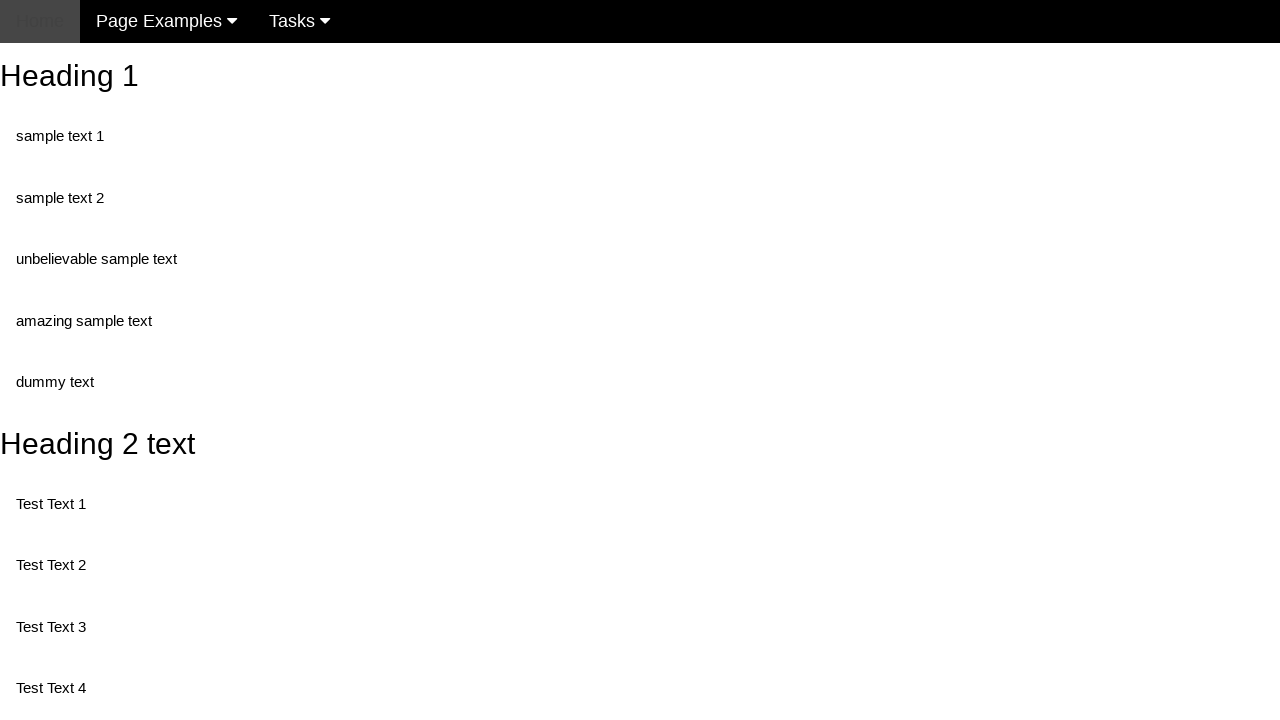

Located all elements with class 'test'
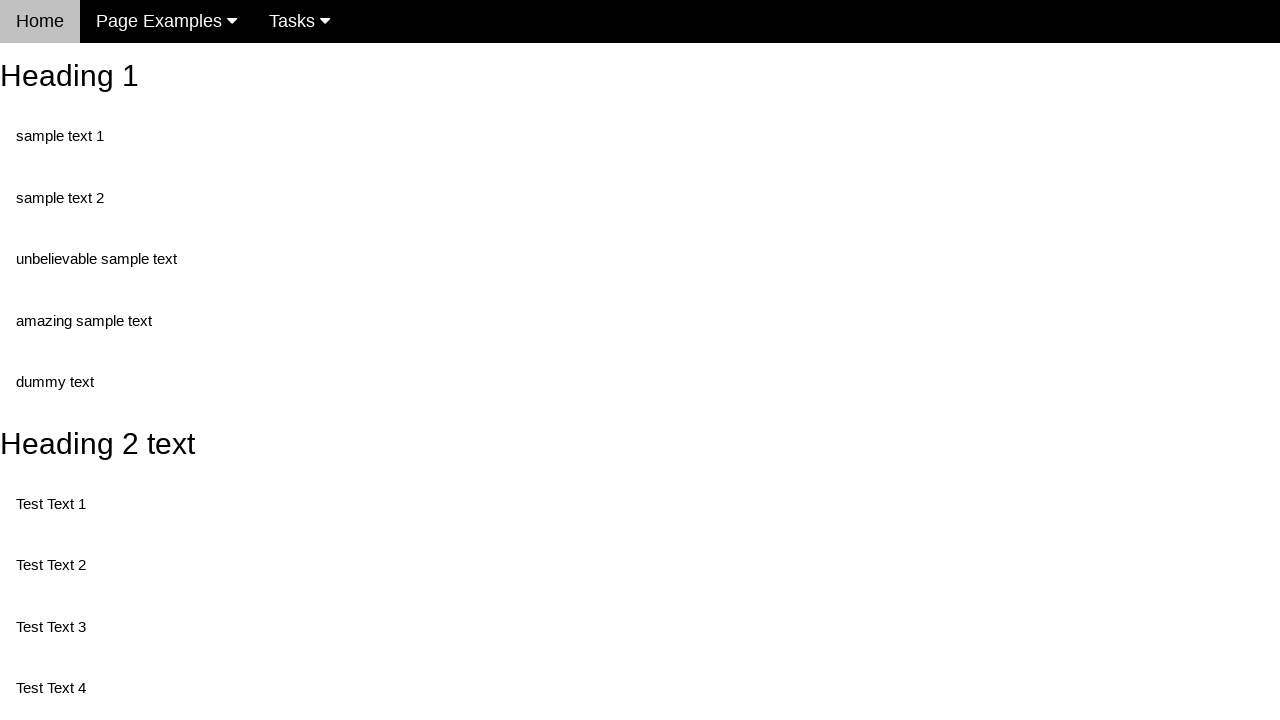

Verified 5 elements with class 'test' exist on page
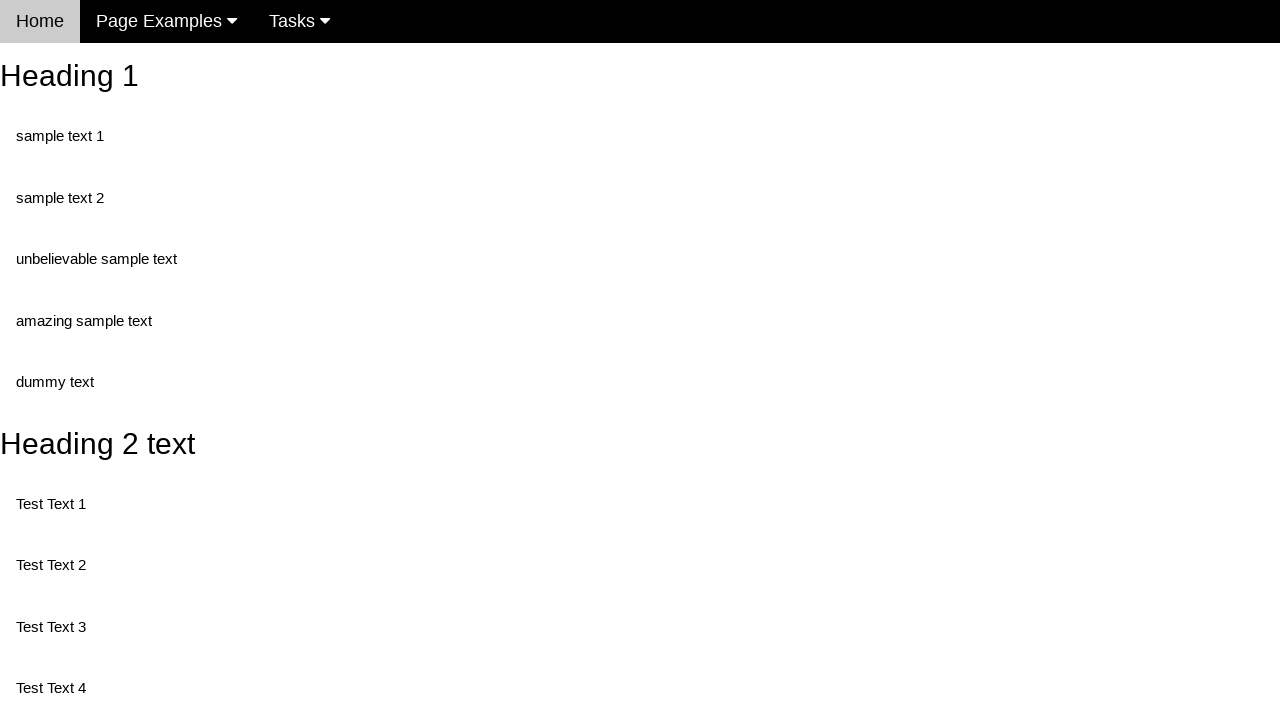

Retrieved value attribute from button with id 'buttonId'
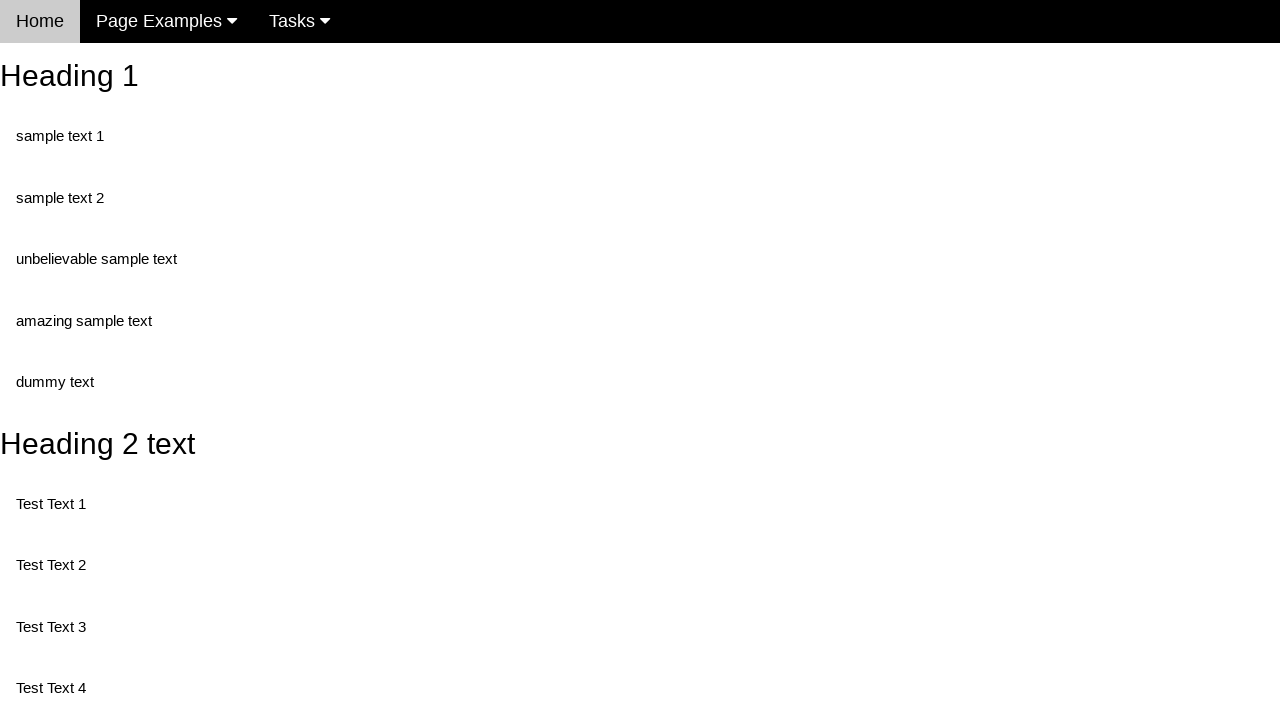

Verified second button value equals 'This is also a button'
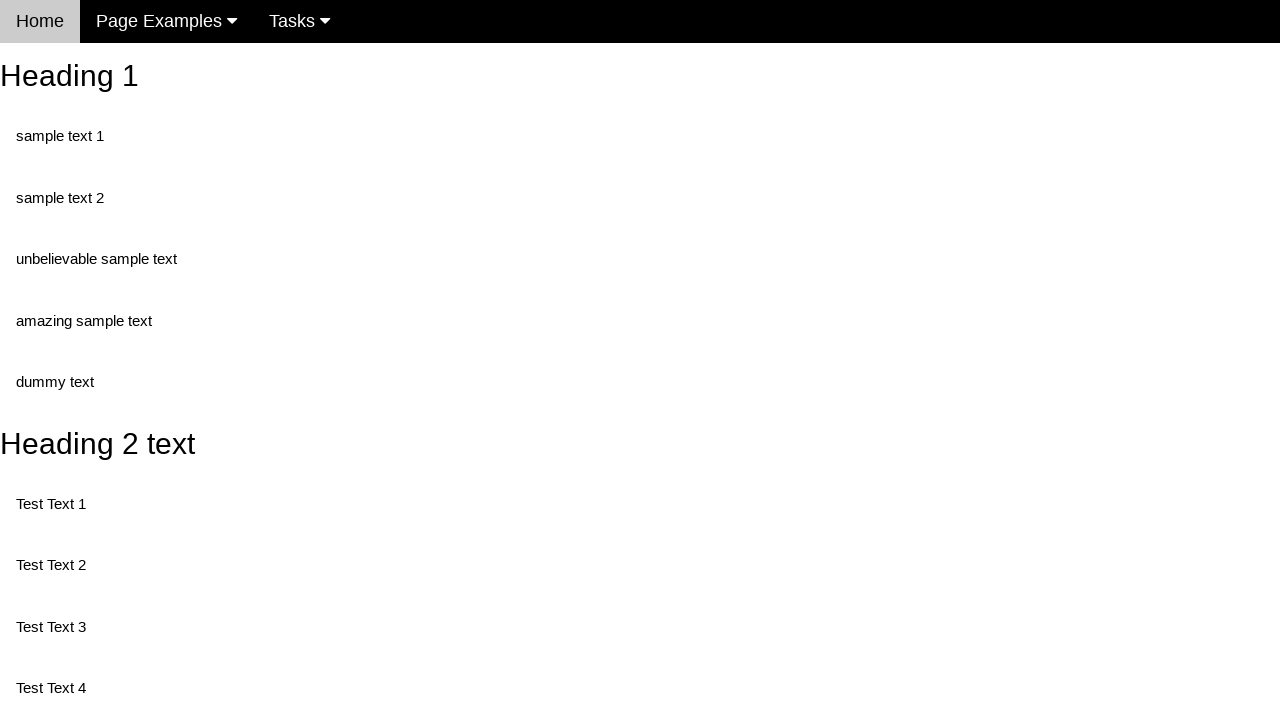

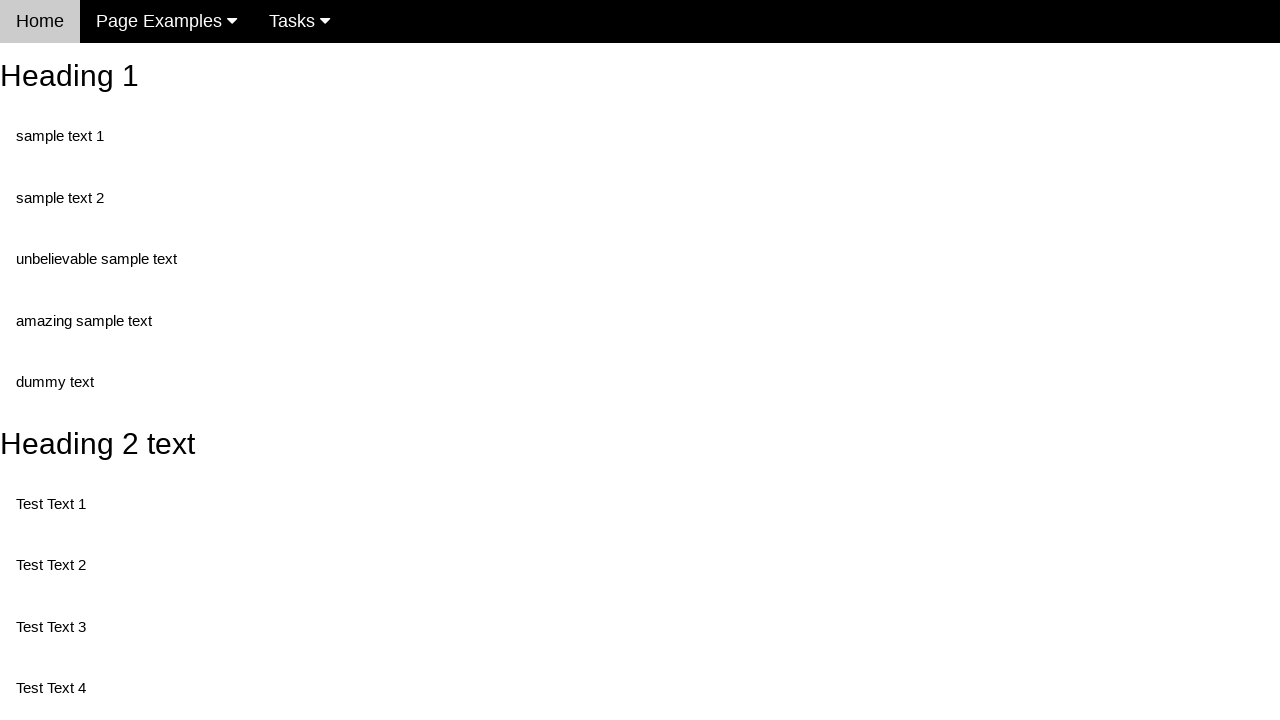